Tests multiplication operation on the web calculator by clicking number and operator buttons to perform a calculation

Starting URL: https://www.calculator.net/

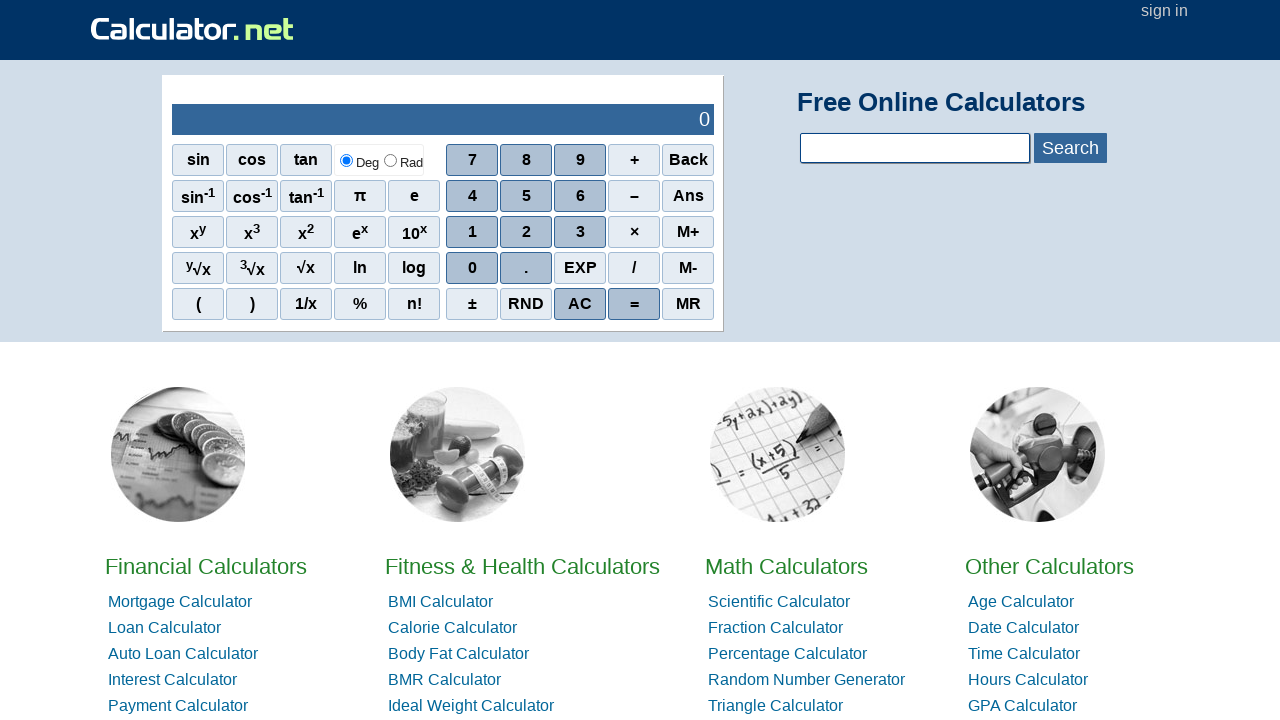

Clicked first number button (1) on calculator at (472, 196) on xpath=/html/body/div[3]/div/table/tbody/tr/td[1]/table/tbody/tr[2]/td[2]/div/div
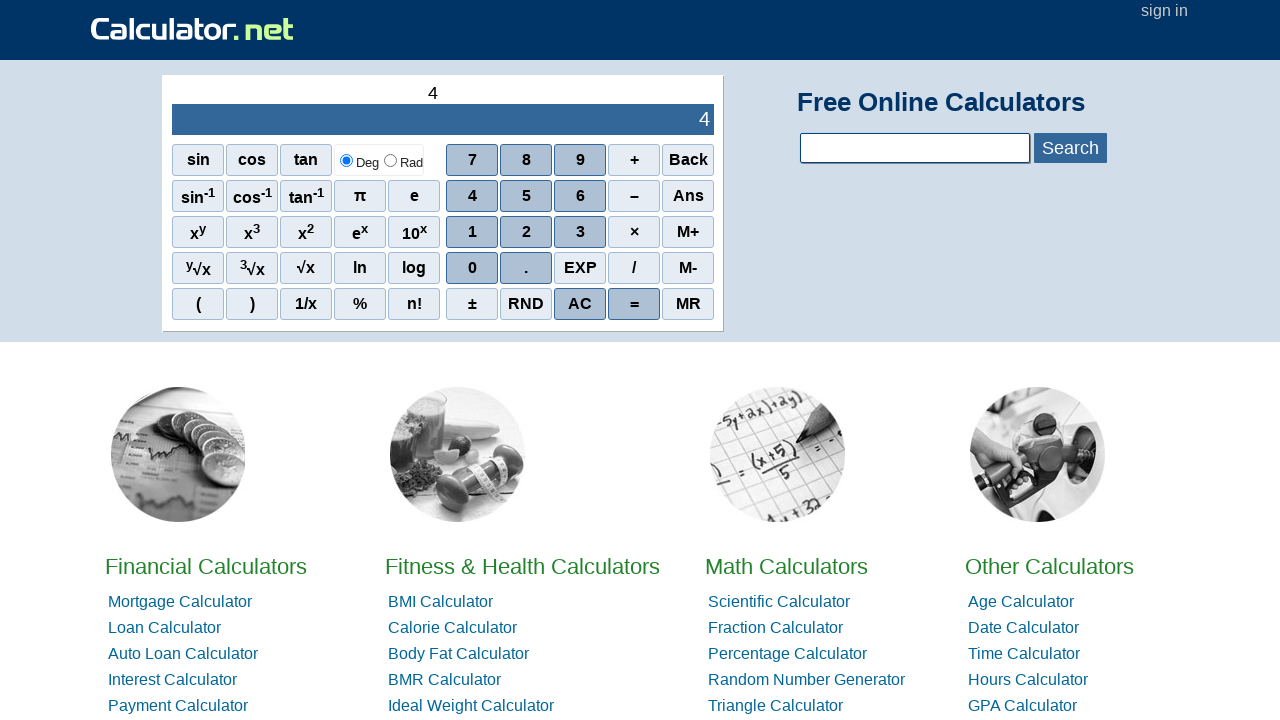

Clicked number button (2) at (526, 232) on xpath=/html/body/div[3]/div/table/tbody/tr/td[1]/table/tbody/tr[2]/td[2]/div/div
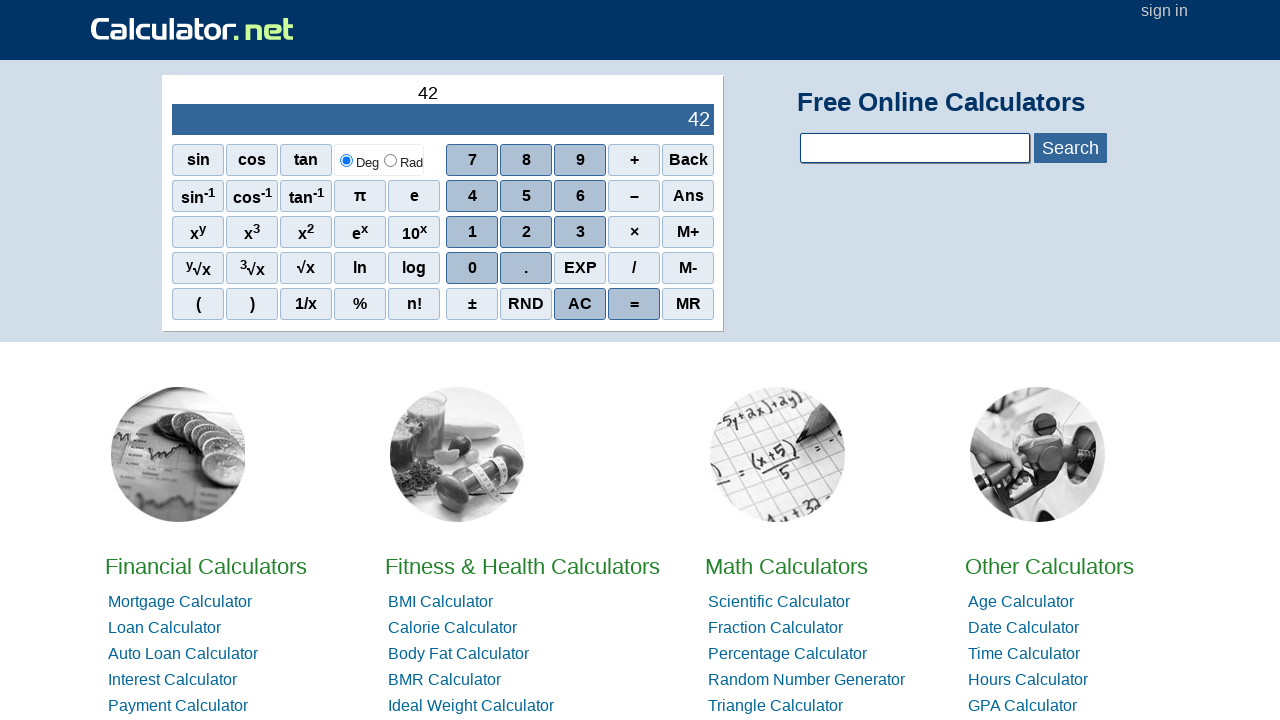

Clicked number button (3) at (580, 232) on xpath=/html/body/div[3]/div/table/tbody/tr/td[1]/table/tbody/tr[2]/td[2]/div/div
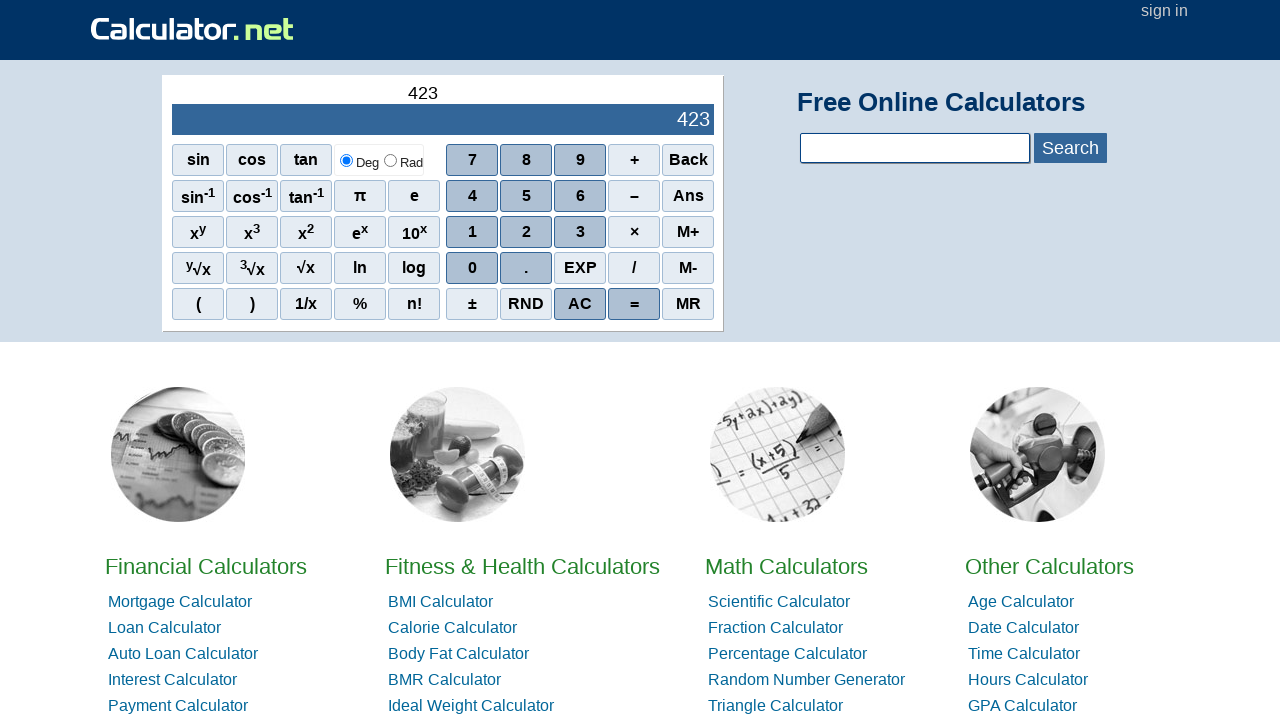

Clicked multiplication operator button (*) at (634, 232) on xpath=/html/body/div[3]/div/table/tbody/tr/td[1]/table/tbody/tr[2]/td[2]/div/div
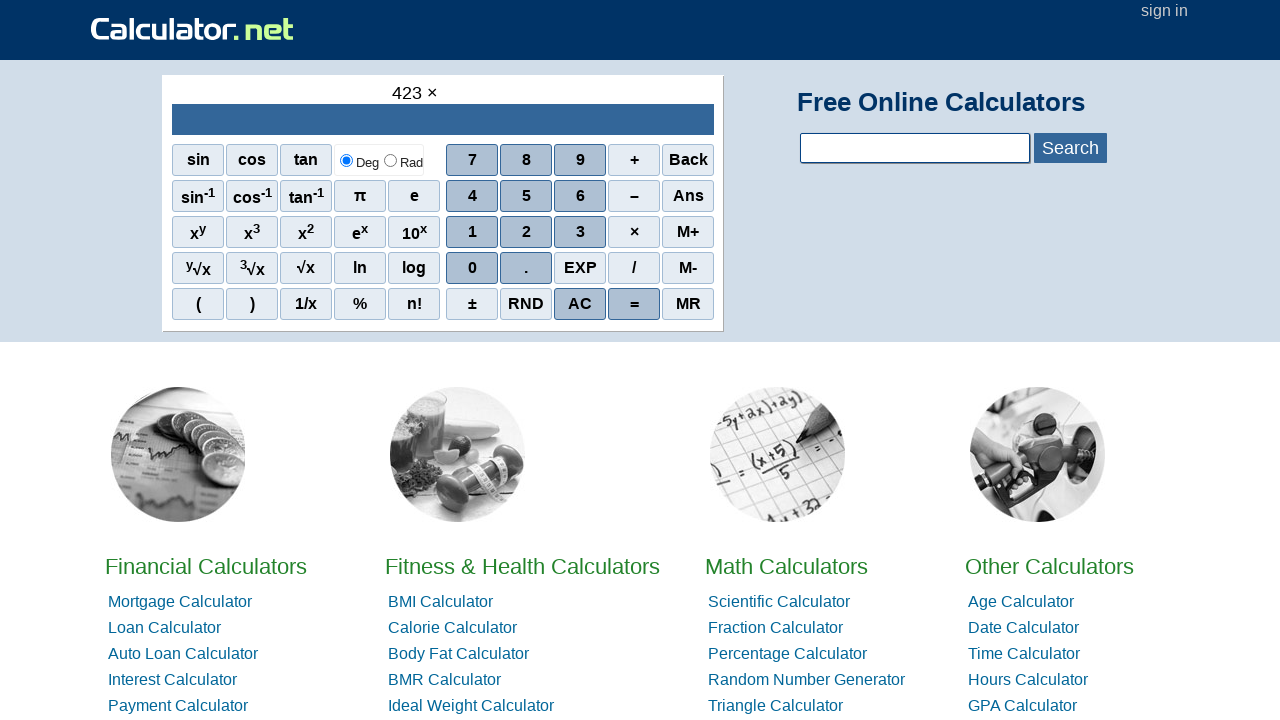

Clicked number button (1) at (526, 196) on xpath=/html/body/div[3]/div/table/tbody/tr/td[1]/table/tbody/tr[2]/td[2]/div/div
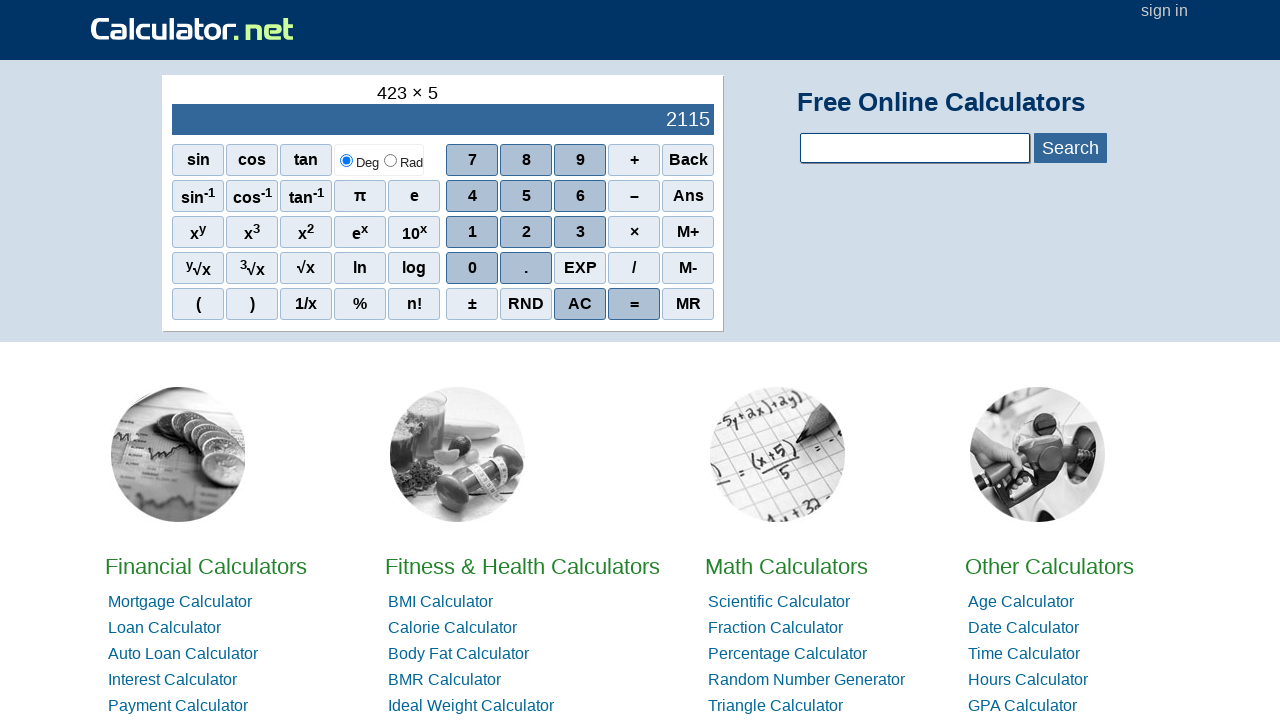

Clicked number button (2) at (526, 232) on xpath=/html/body/div[3]/div/table/tbody/tr/td[1]/table/tbody/tr[2]/td[2]/div/div
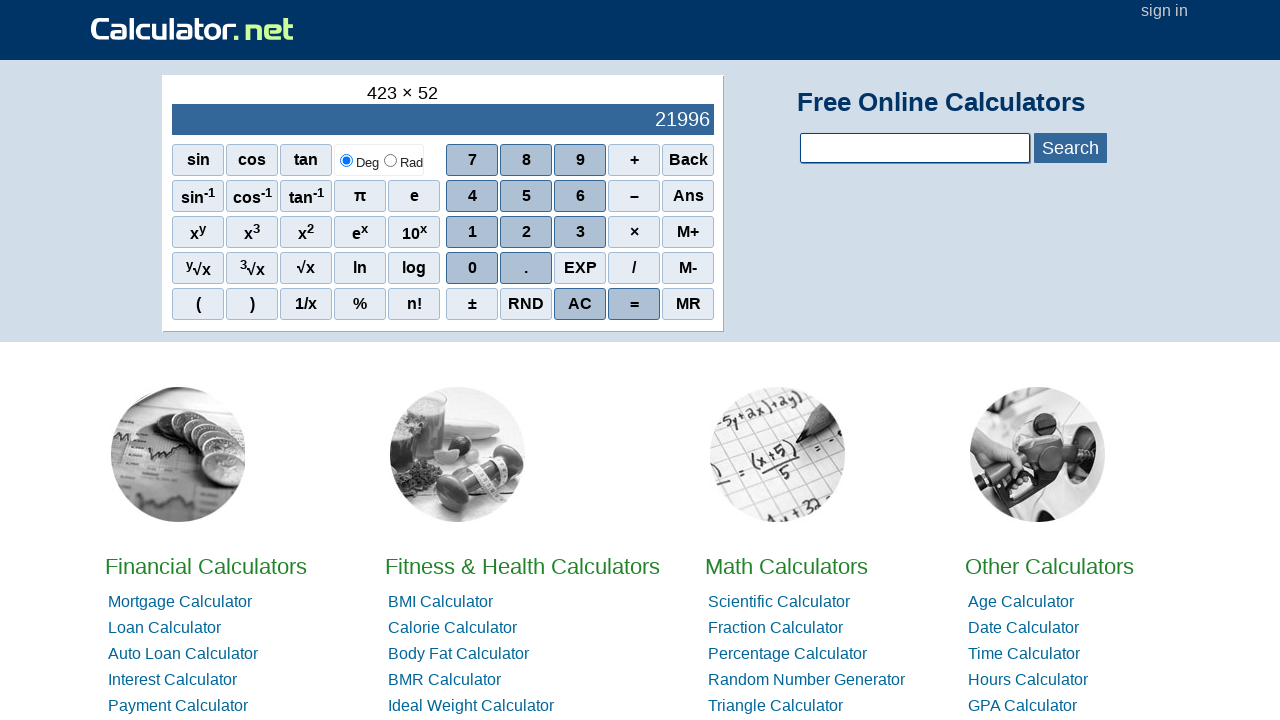

Clicked number button (1) at (526, 196) on xpath=/html/body/div[3]/div/table/tbody/tr/td[1]/table/tbody/tr[2]/td[2]/div/div
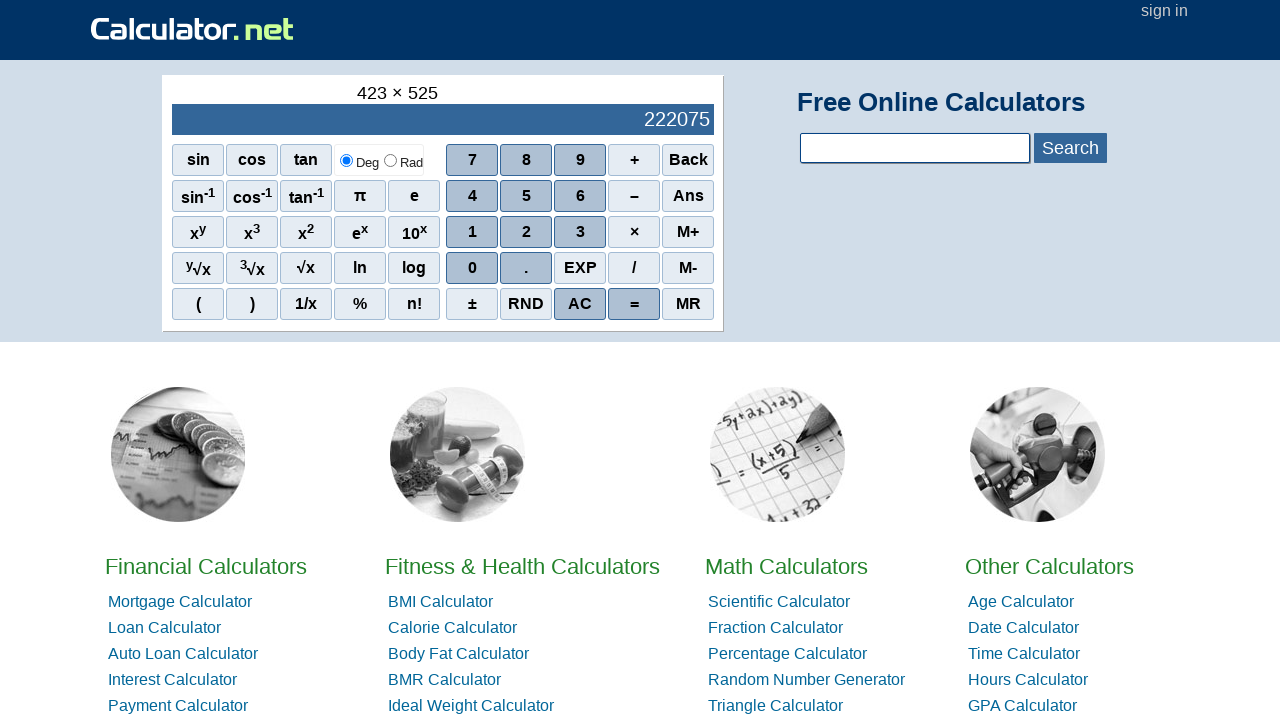

Clicked equals button (=) to perform calculation at (634, 304) on xpath=/html/body/div[3]/div/table/tbody/tr/td[1]/table/tbody/tr[2]/td[2]/div/div
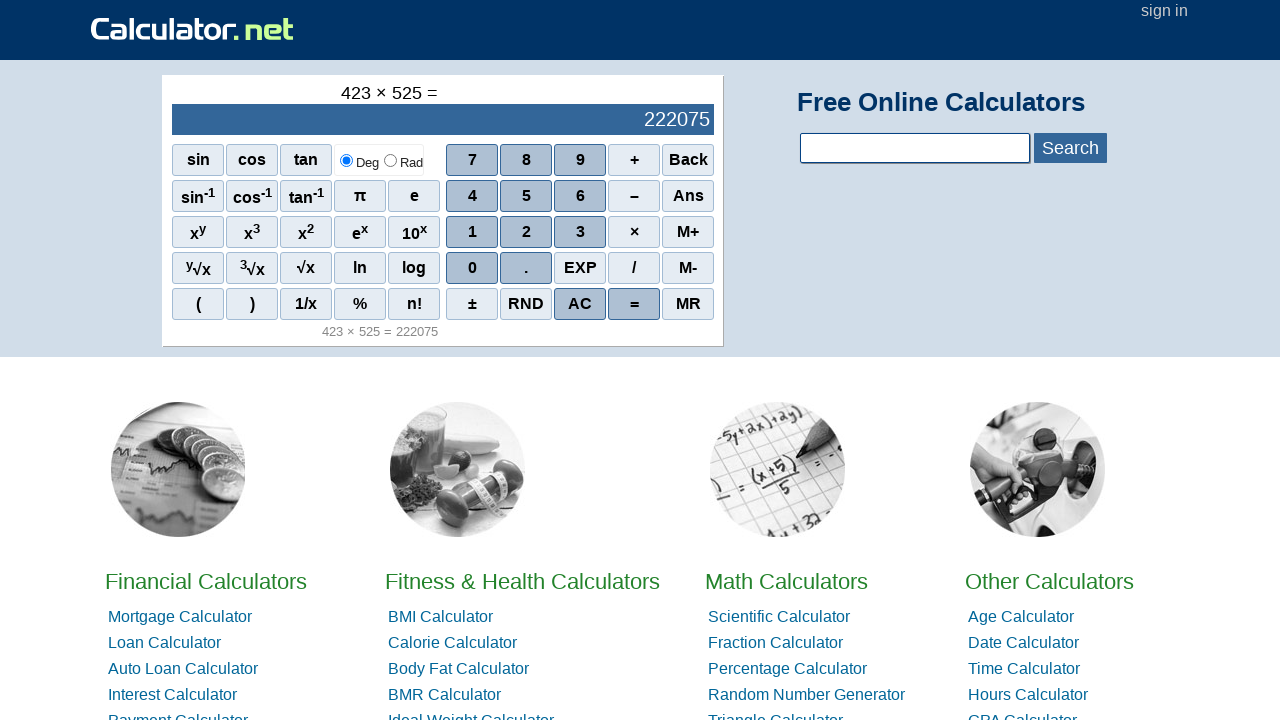

Clicked equals button again at (634, 304) on xpath=/html/body/div[3]/div/table/tbody/tr/td[1]/table/tbody/tr[2]/td[2]/div/div
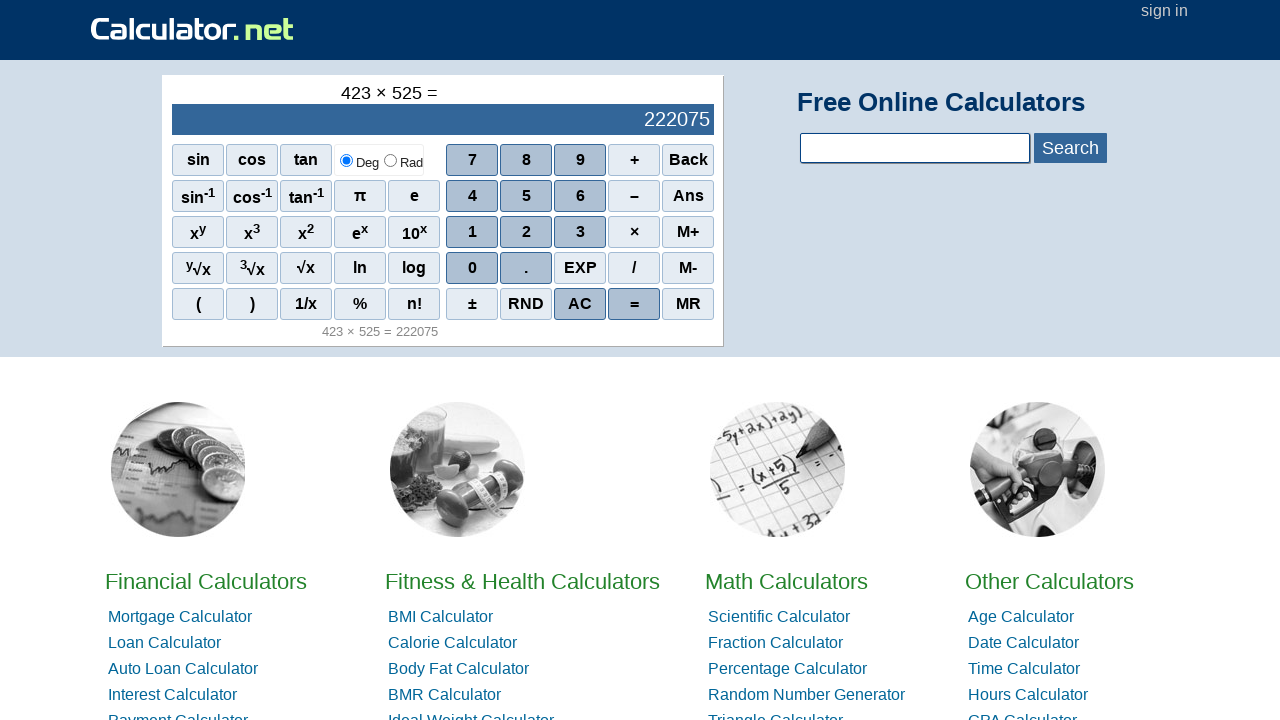

Clicked clear button to reset calculator at (580, 304) on xpath=/html/body/div[3]/div/table/tbody/tr/td[1]/table/tbody/tr[2]/td[2]/div/div
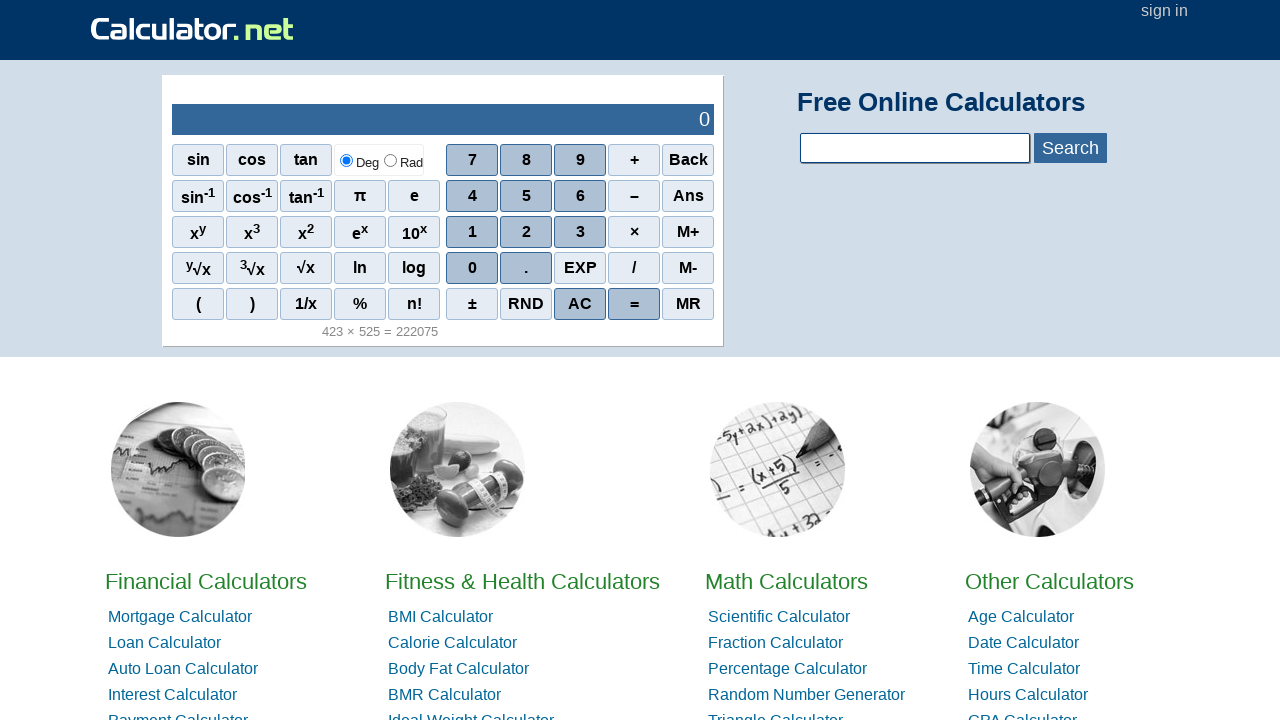

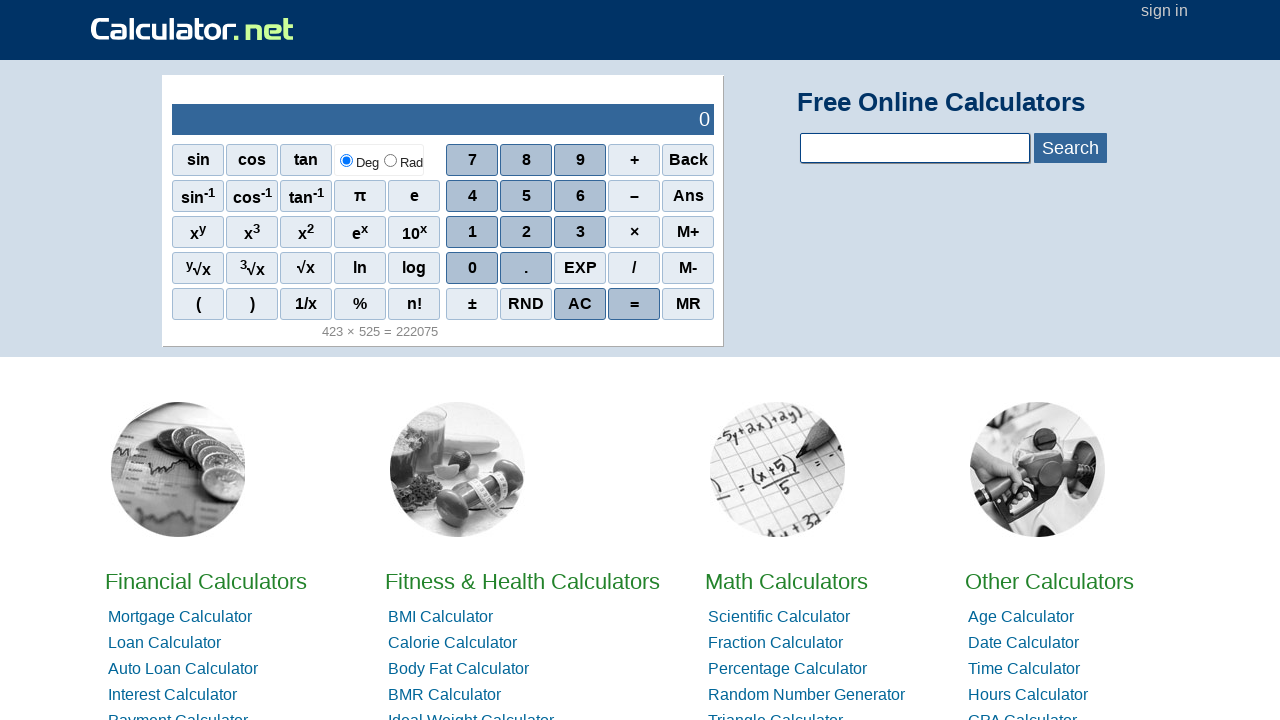